Tests JavaScript alert handling by triggering an alert and accepting it

Starting URL: https://the-internet.herokuapp.com/javascript_alerts

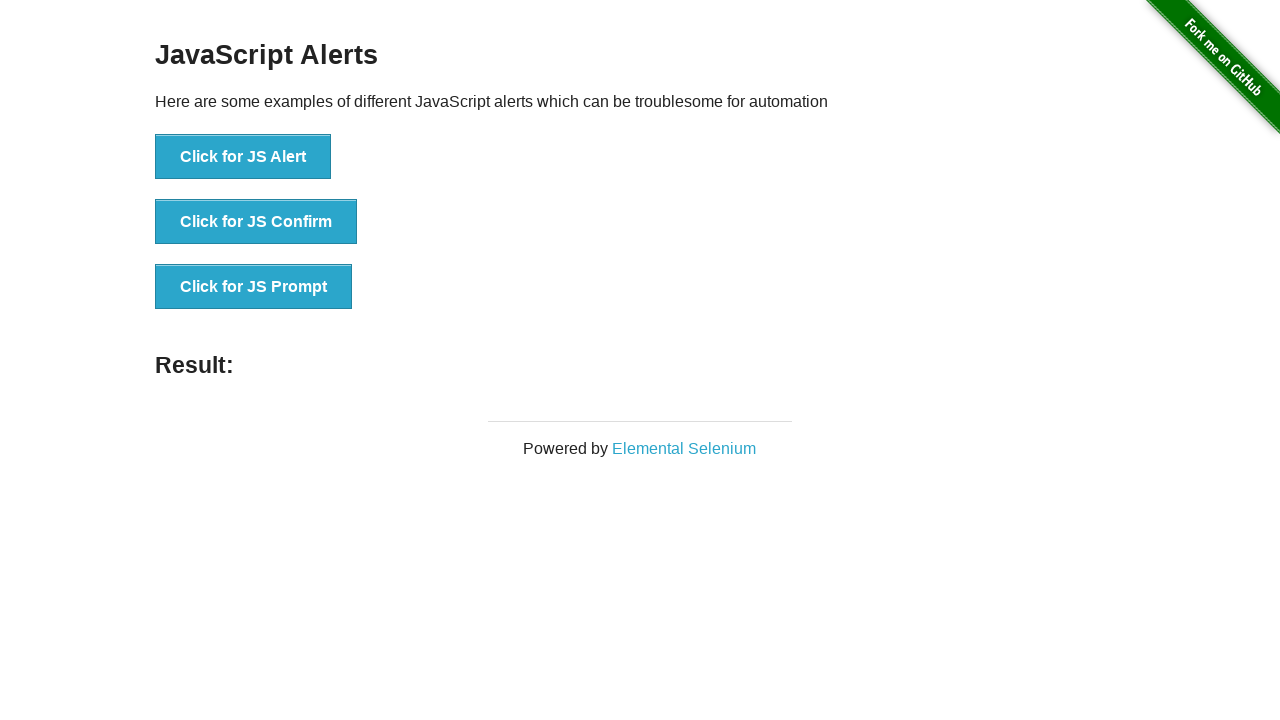

Clicked button to trigger JavaScript alert at (243, 157) on xpath=//button[normalize-space()='Click for JS Alert']
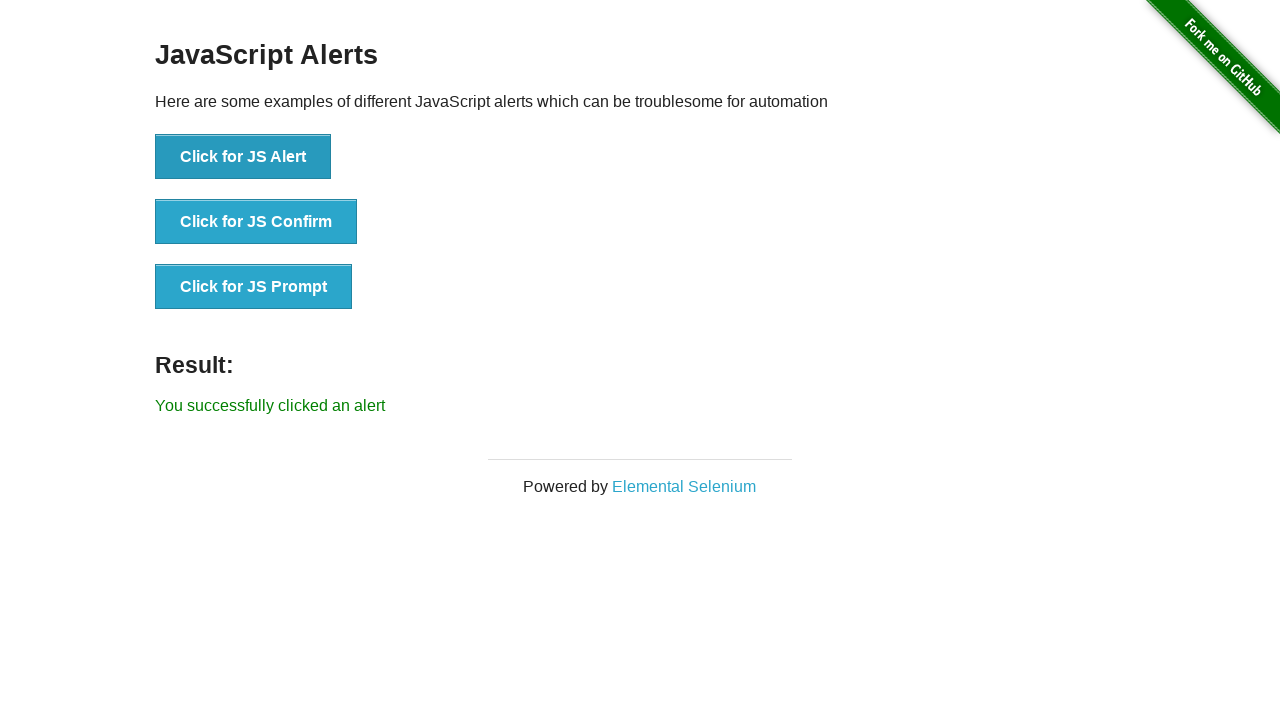

Alert dialog accepted
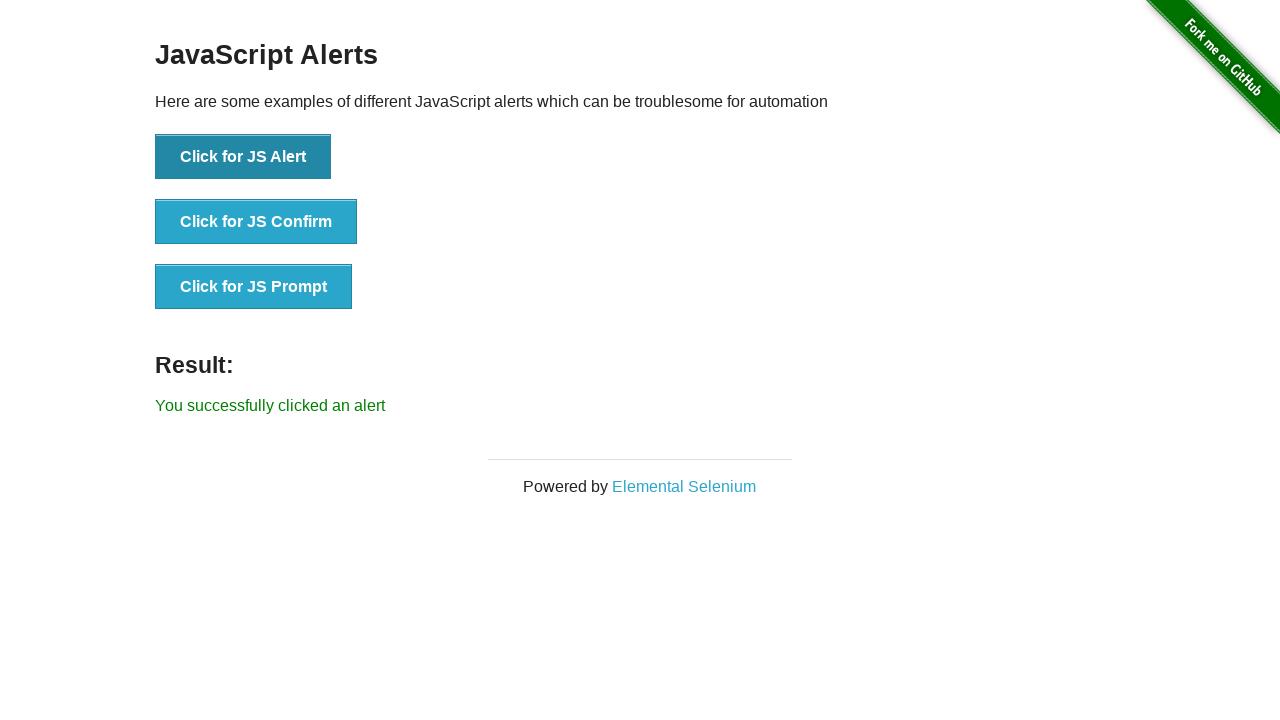

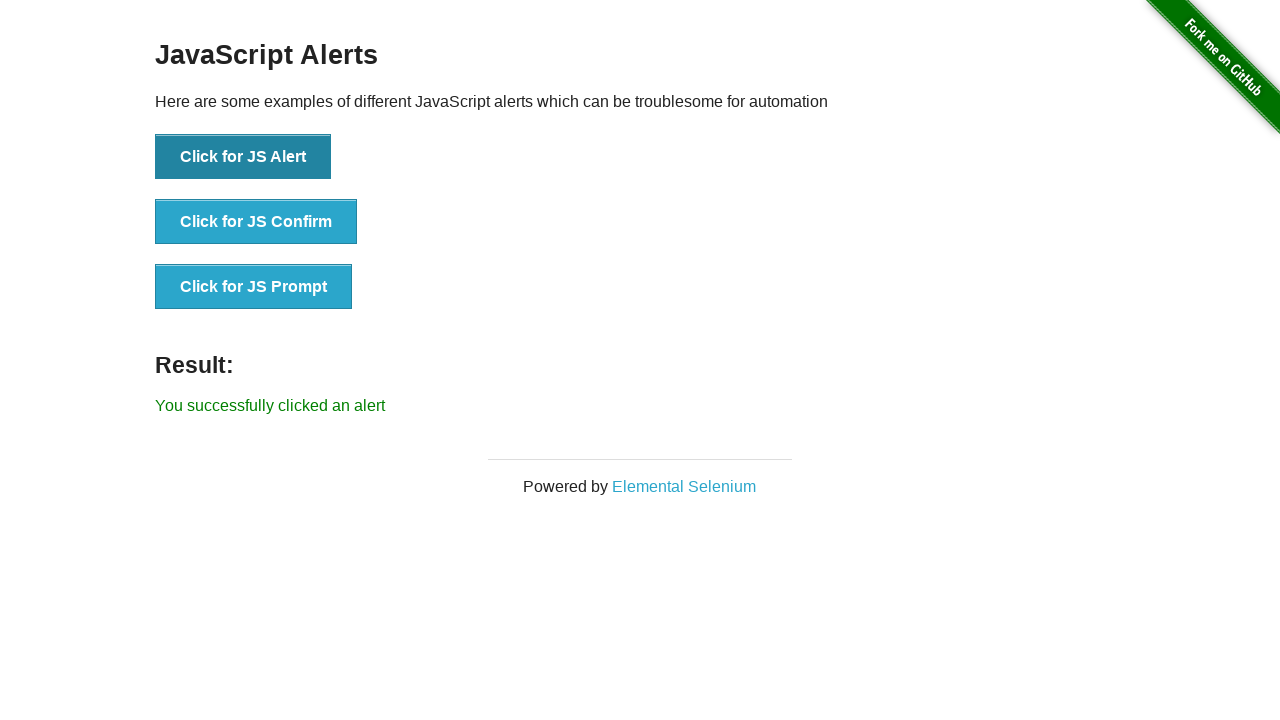